Tests form submission on DemoQA by navigating to a form, filling user details (name, email, addresses), and submitting the form

Starting URL: https://demoqa.com/upload-download

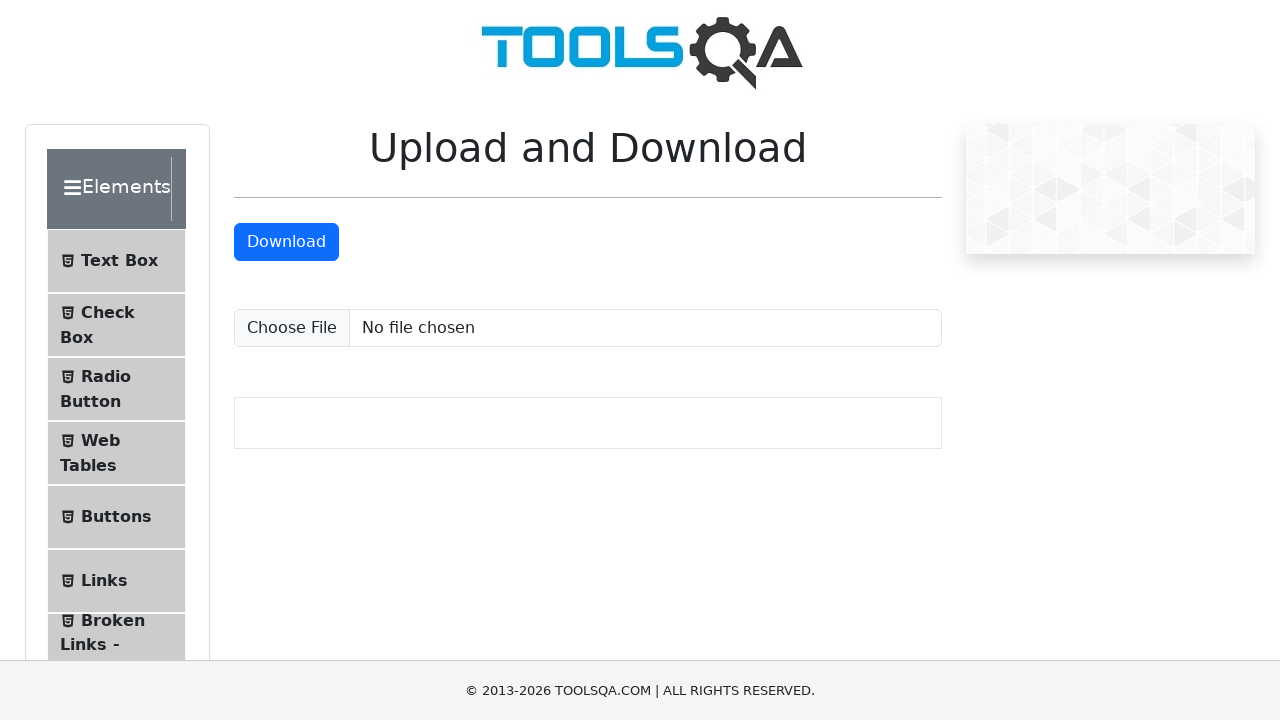

Navigated to DemoQA upload-download page
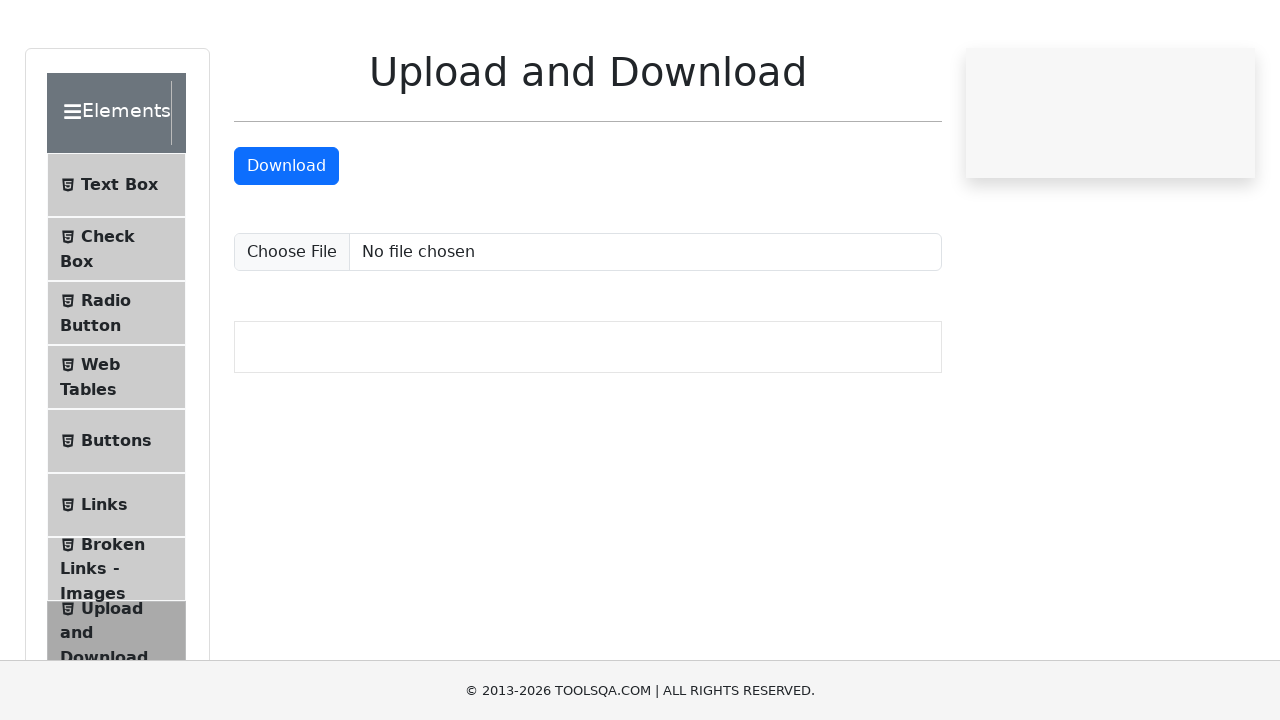

Clicked on textbox menu item to navigate to form at (116, 261) on #item-0
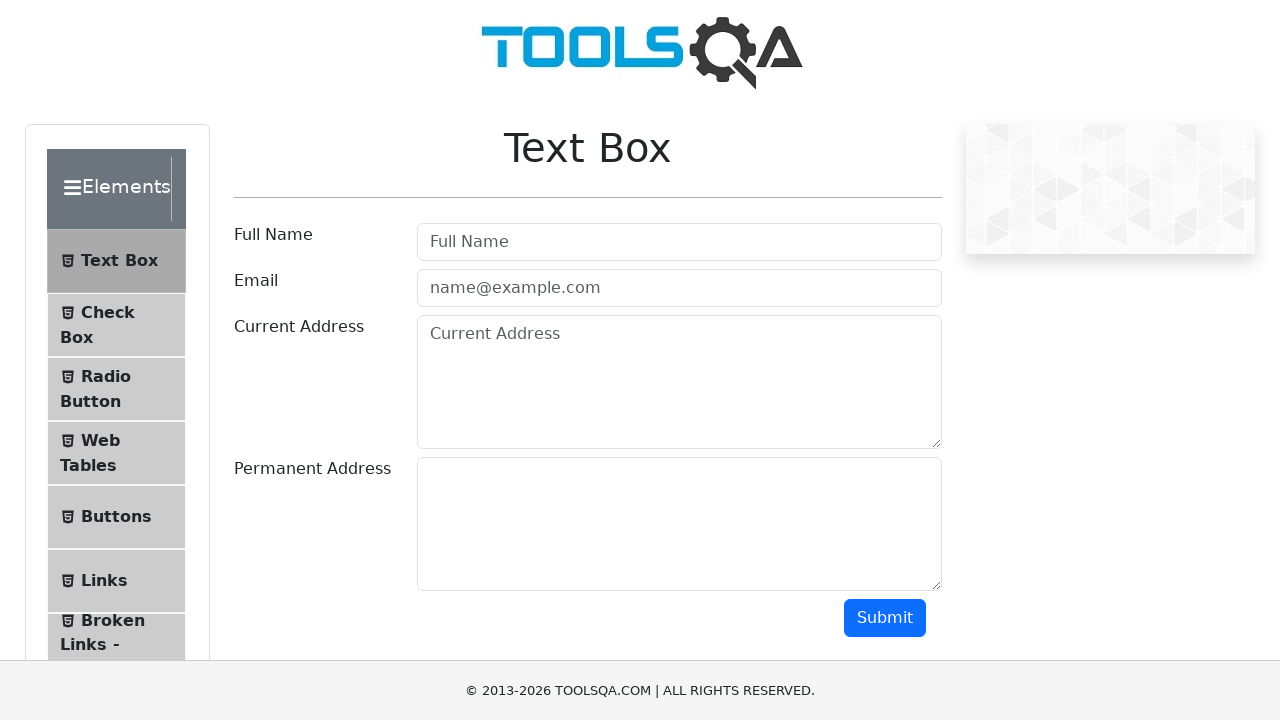

Filled user name field with 'Gopika' on #userName
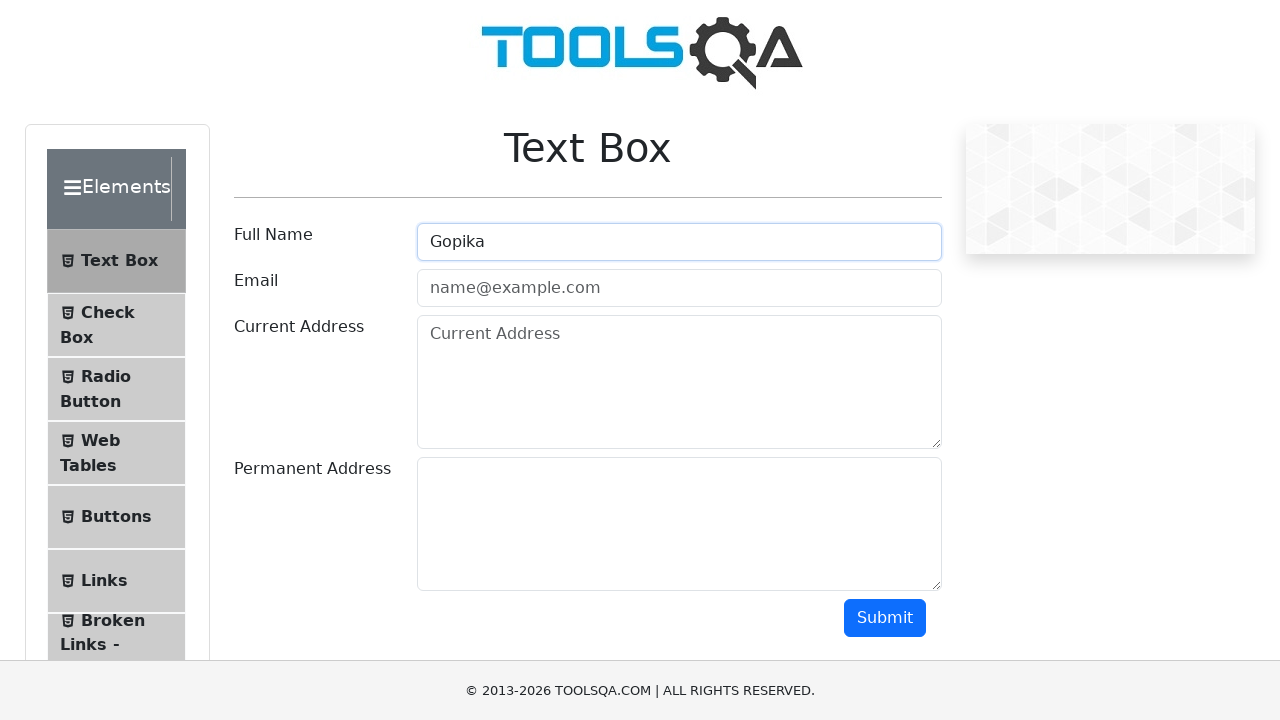

Filled user email field with 'gopikagopal25@gmail.com' on #userEmail
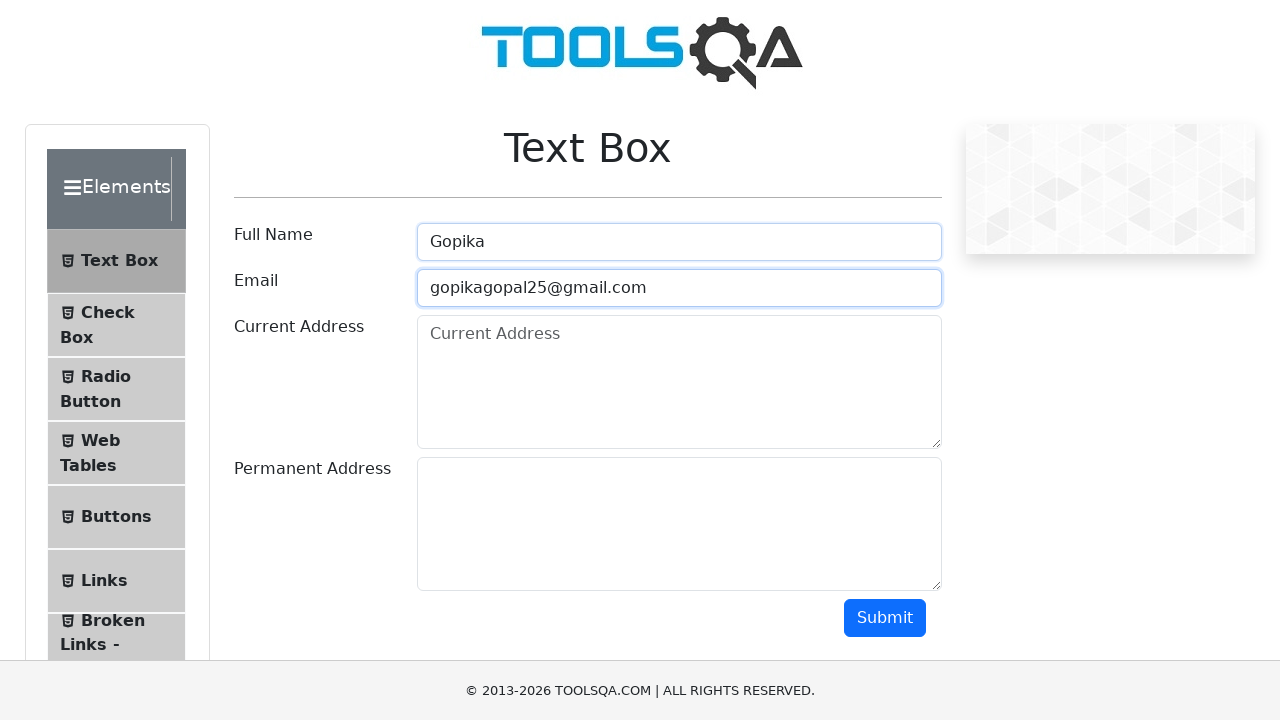

Filled current address field with 'Cochin' on #currentAddress
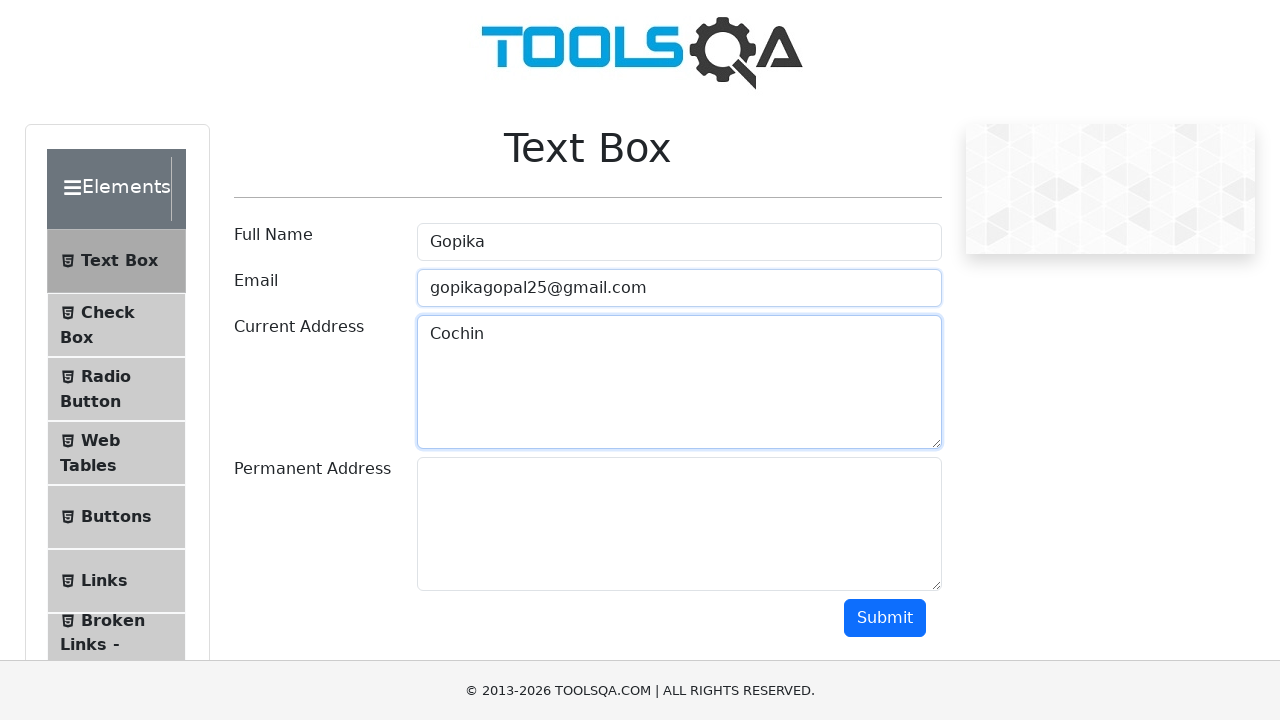

Filled permanent address field with 'Trivandrum' on #permanentAddress
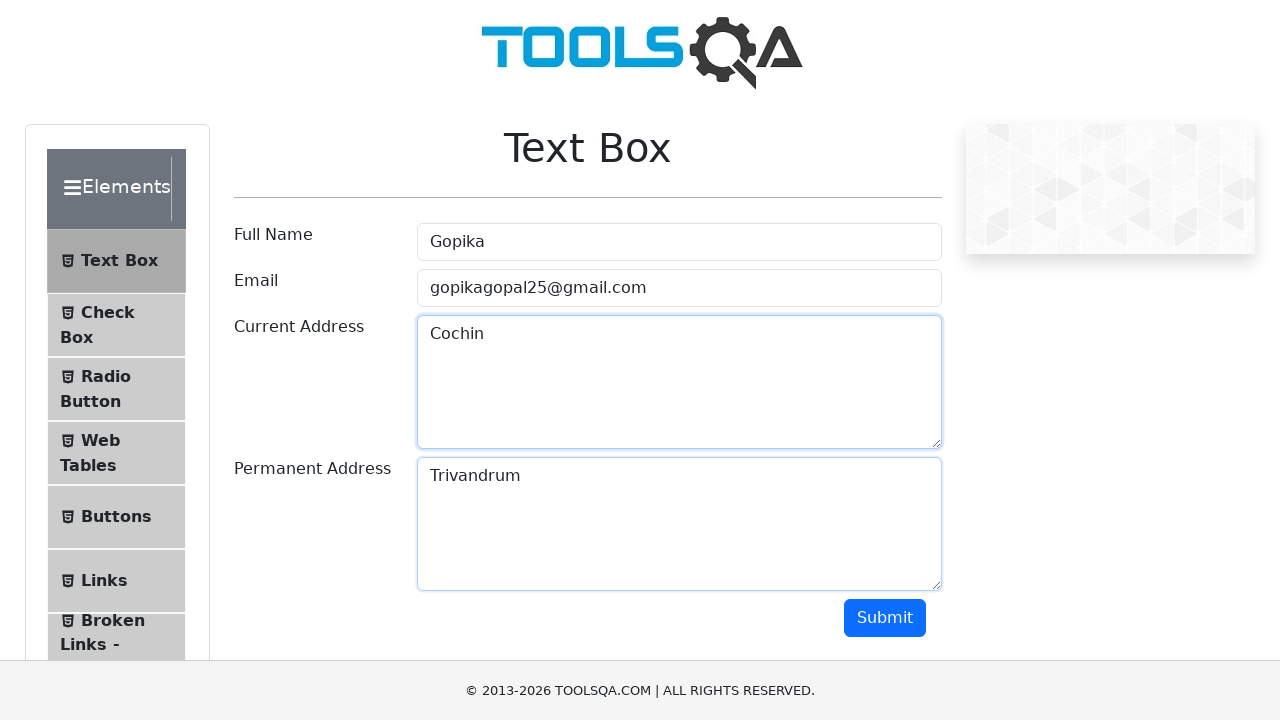

Clicked submit button to submit the form at (885, 618) on #submit
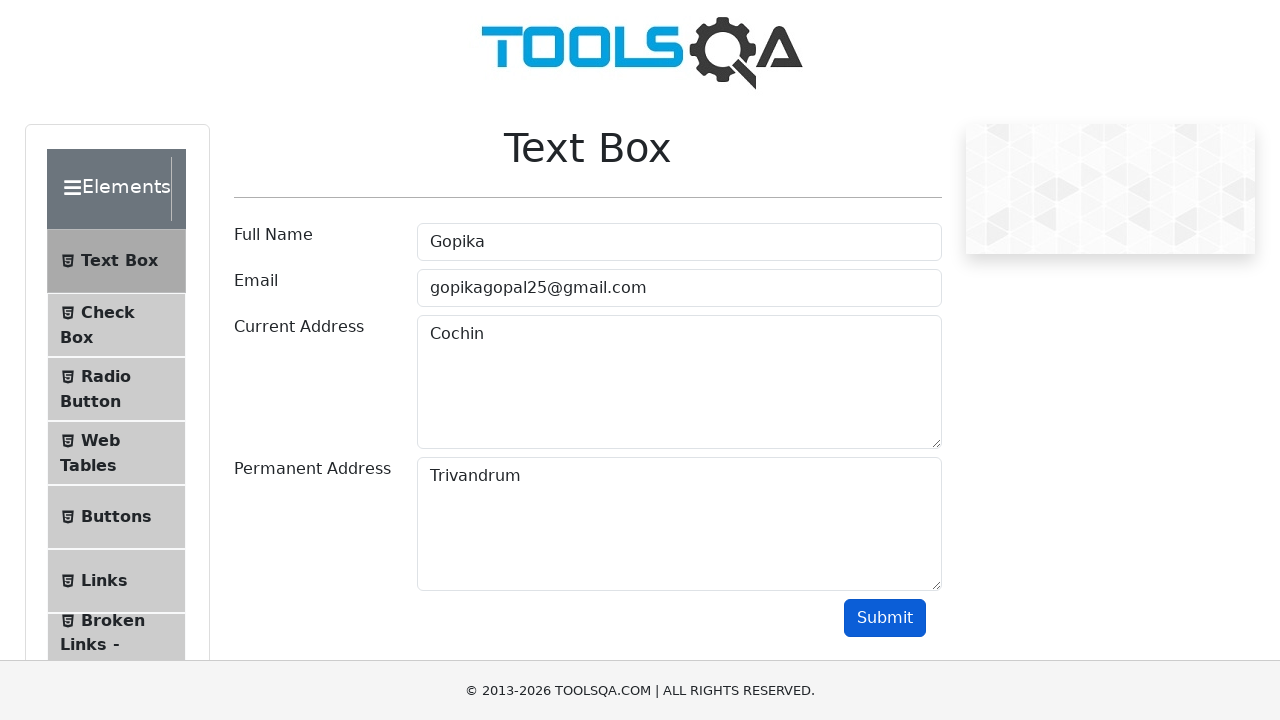

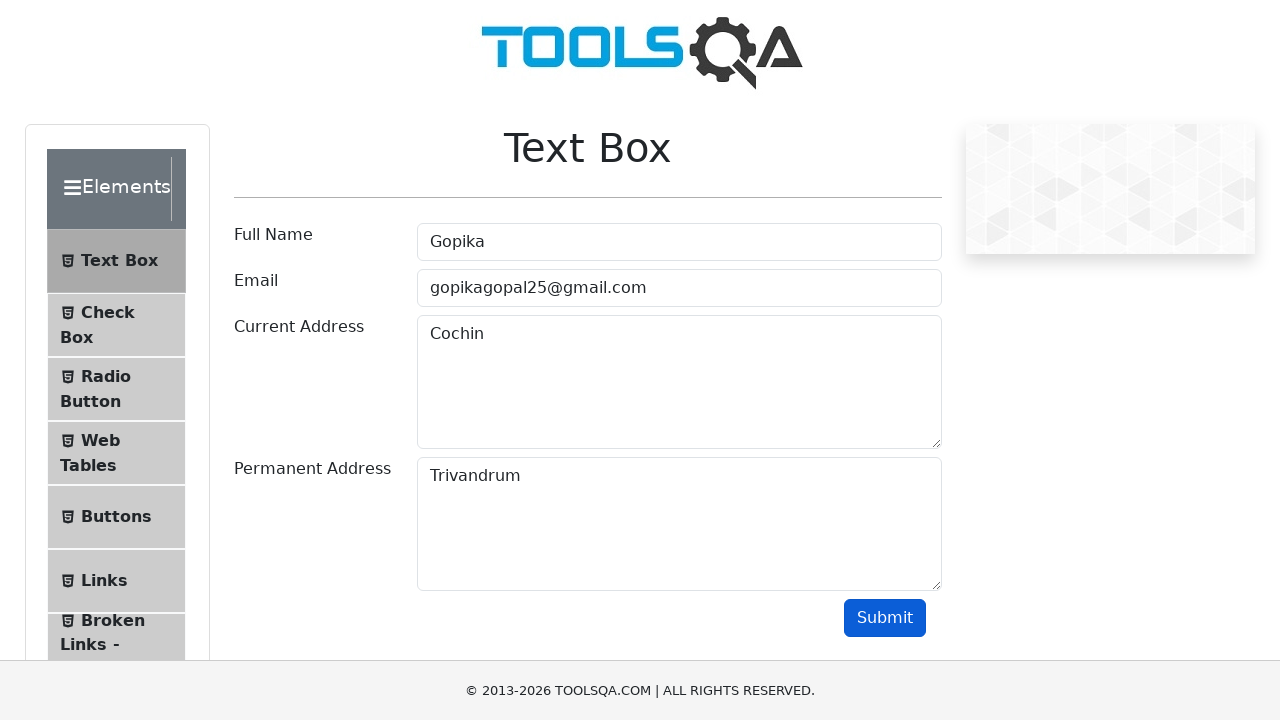